Tests portfolio website navigation and interactions including theme toggle, navigation to different sections, toggling experience details, and triggering form validation

Starting URL: https://portfolio-v2-0-mu.vercel.app/

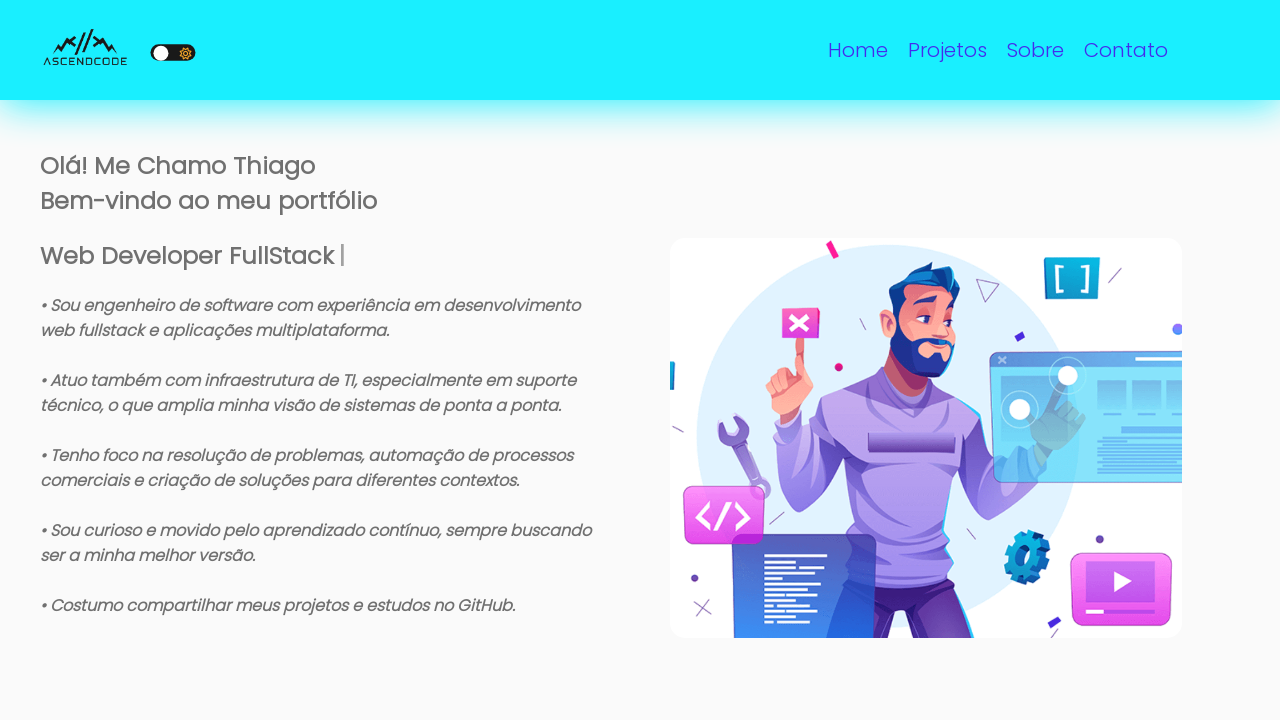

Clicked theme toggle checkbox to switch theme at (173, 52) on label[for='chk']
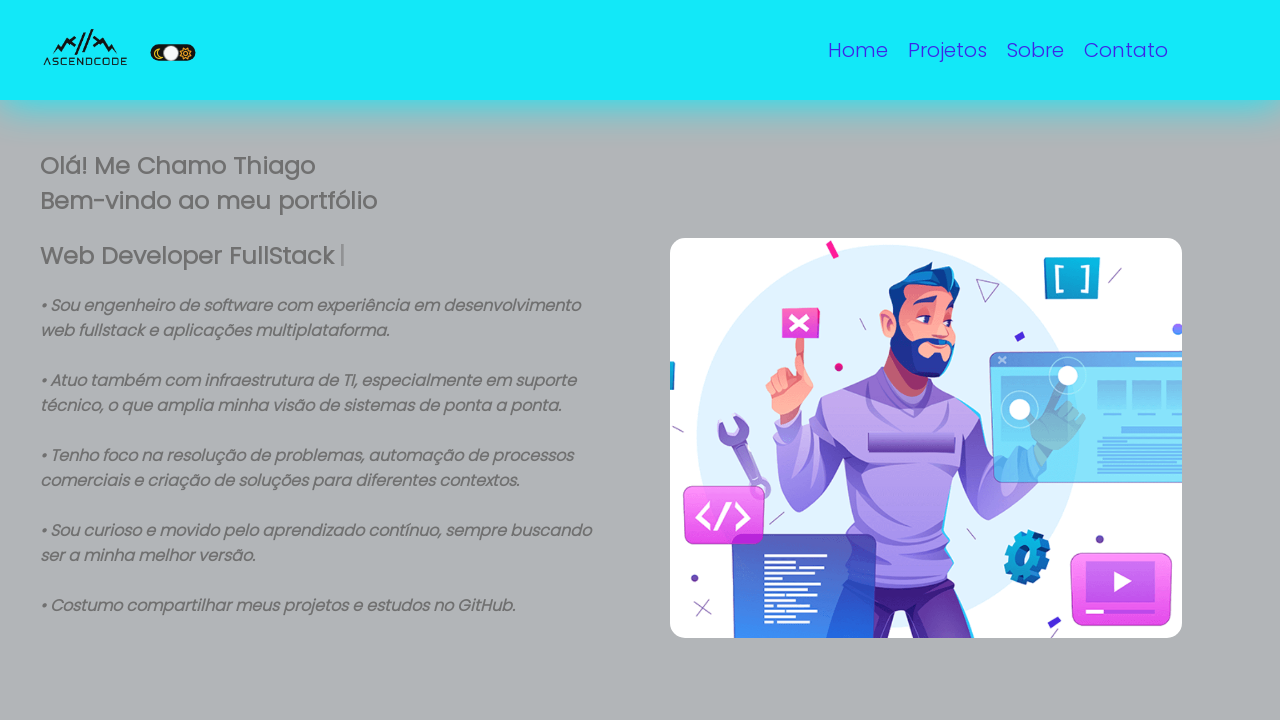

Navigated to projects section
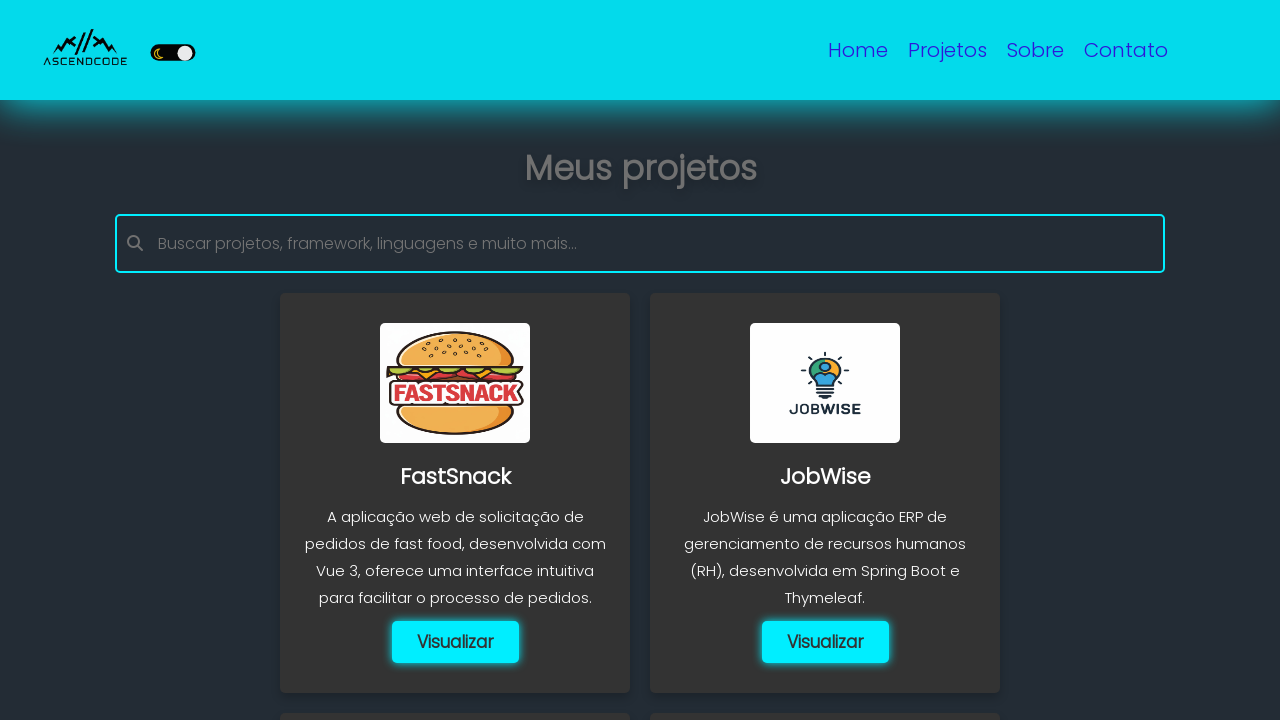

Waited 2 seconds for projects section to load
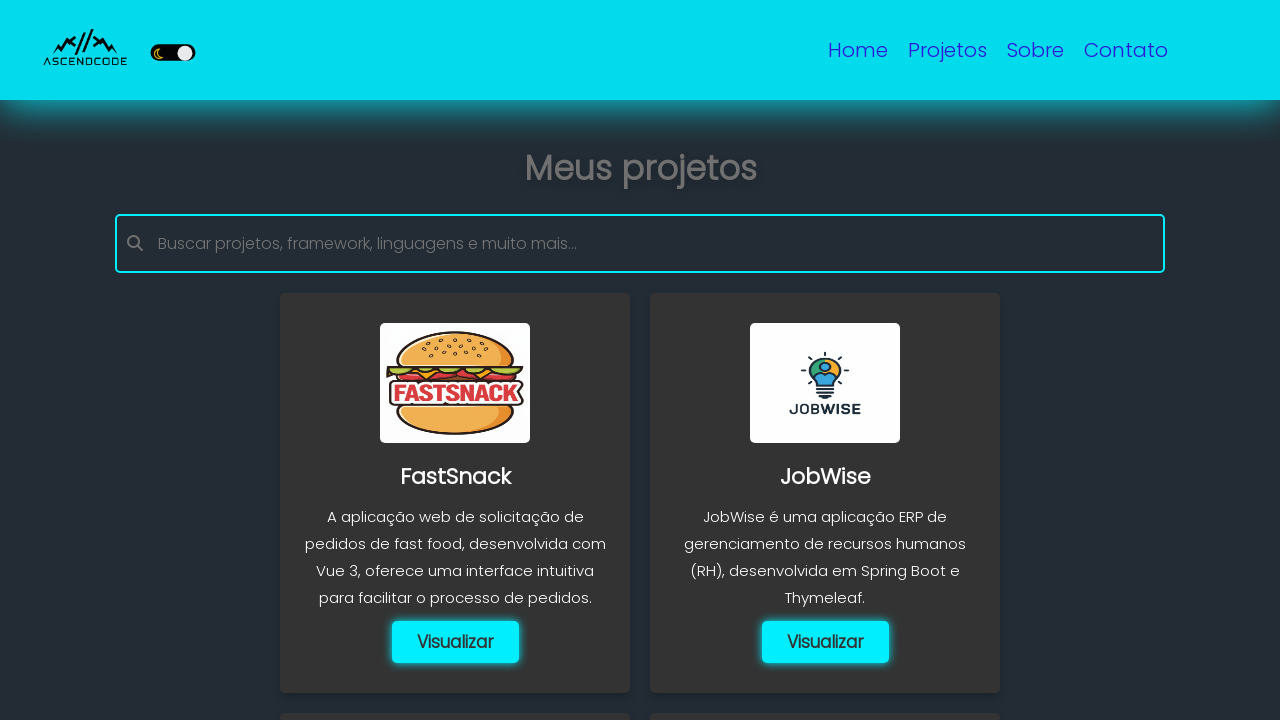

Navigated to about section
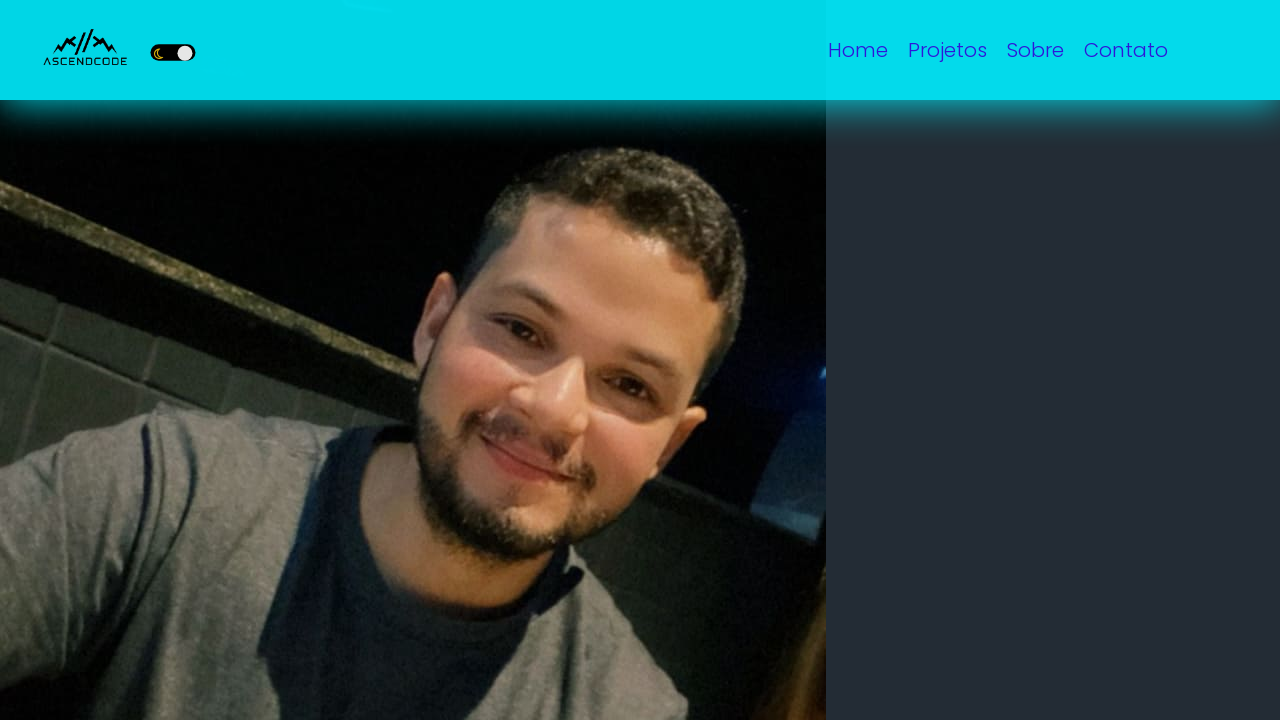

Clicked toggle-details button to expand experience details at (640, 392) on #toggle-details
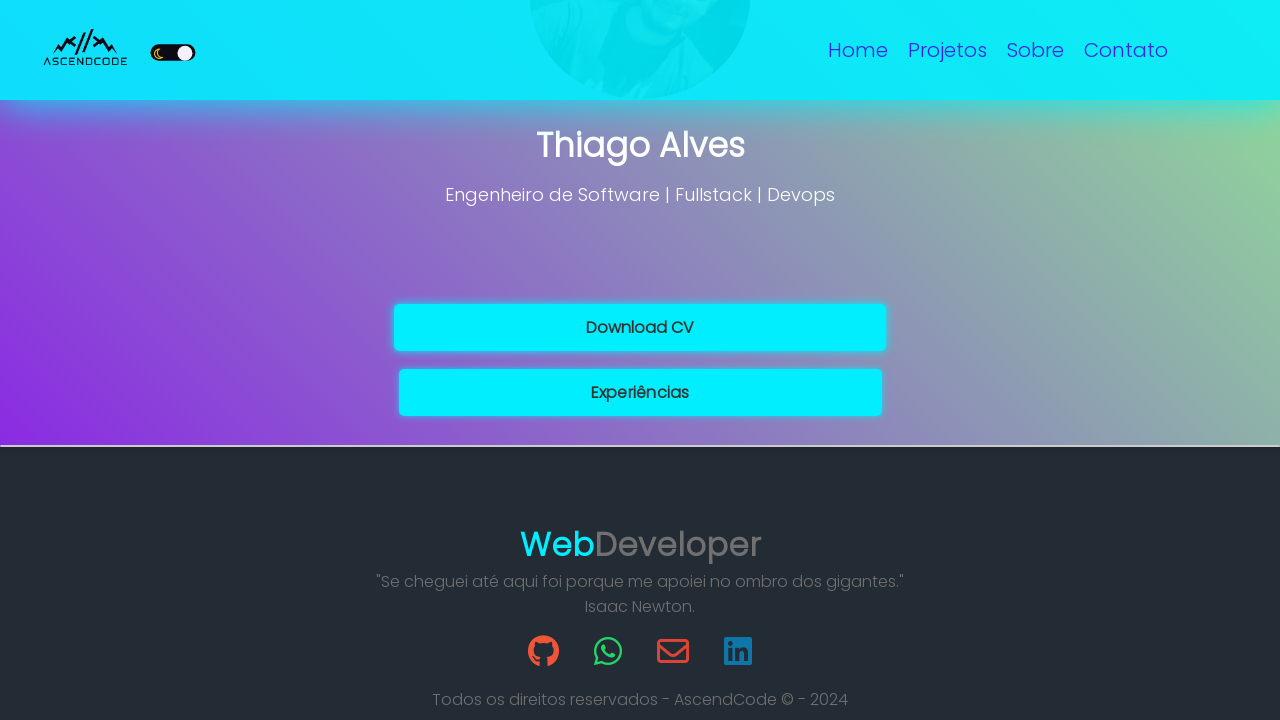

Waited 2 seconds for experience details to expand
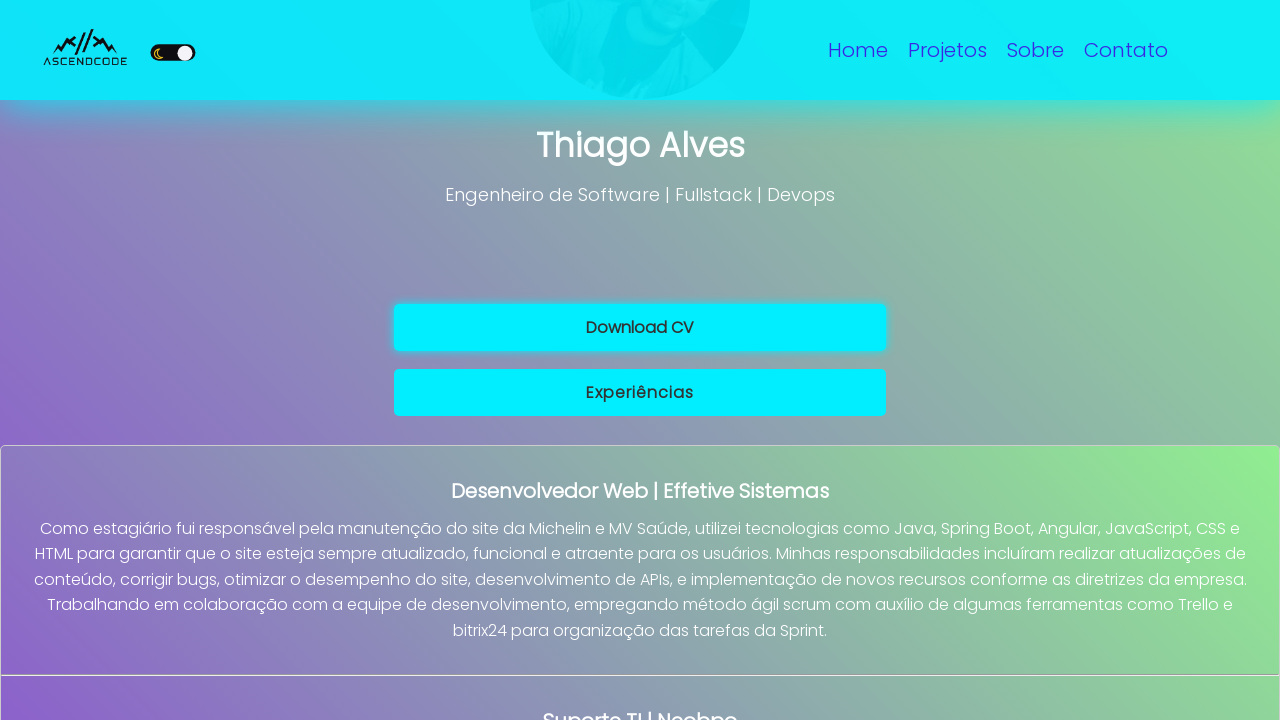

Clicked toggle-details button to collapse experience details at (640, 392) on #toggle-details
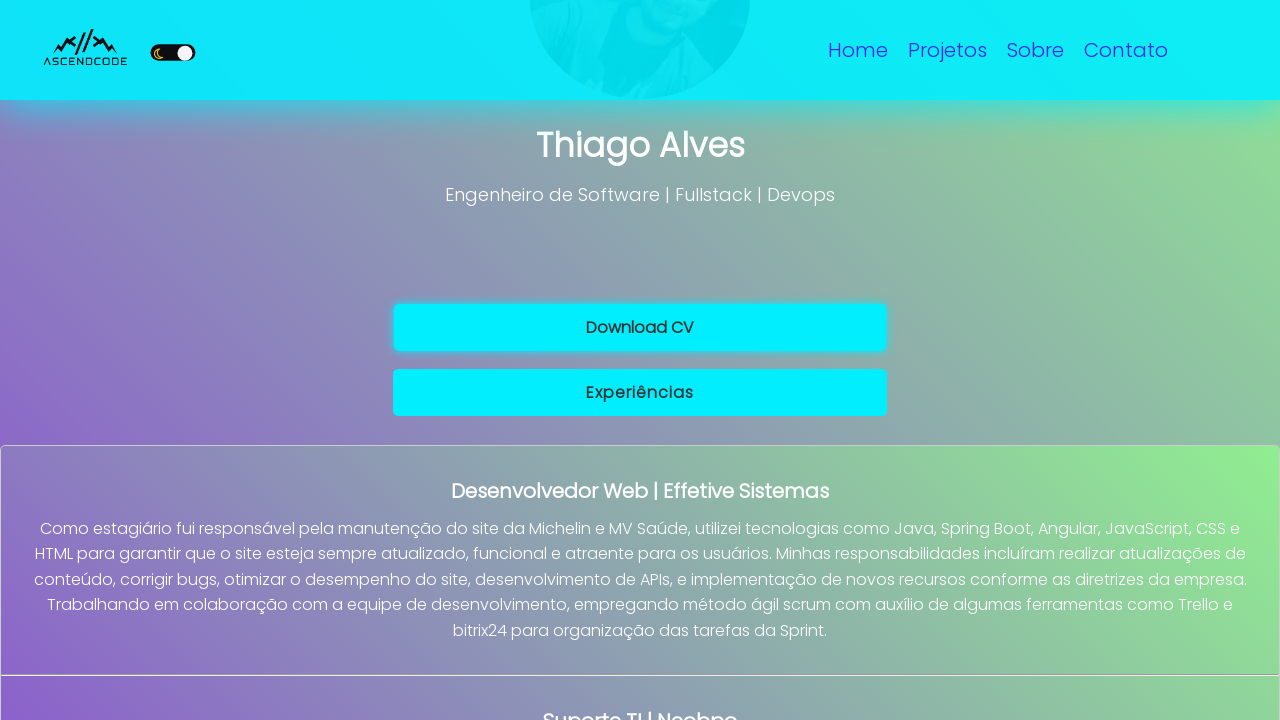

Navigated to contacts section
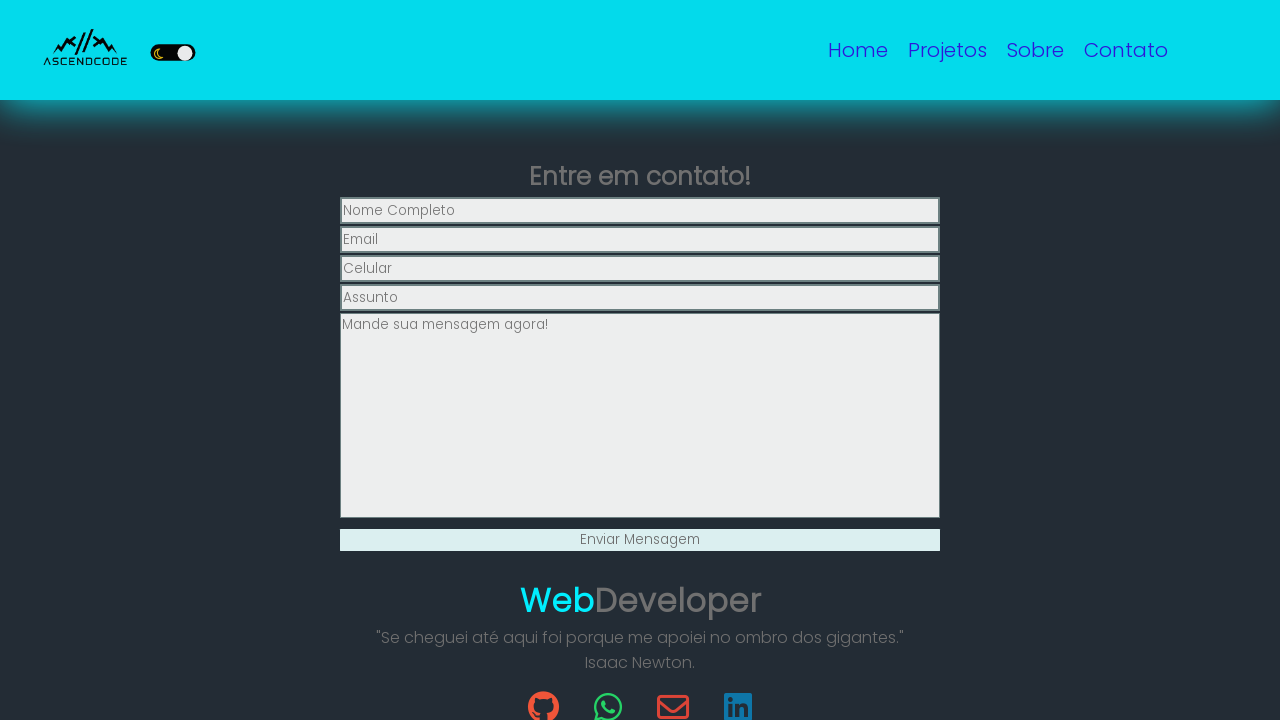

Waited 2 seconds for contacts section to load
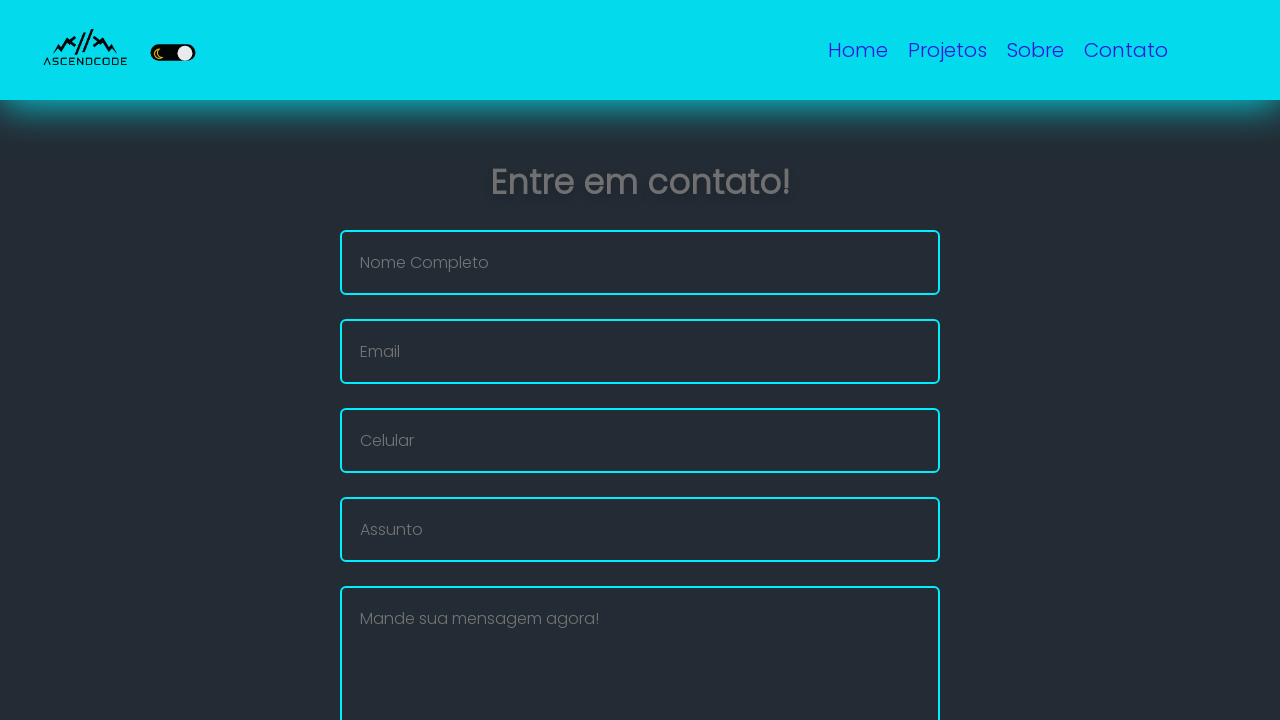

Submitted form to trigger validation
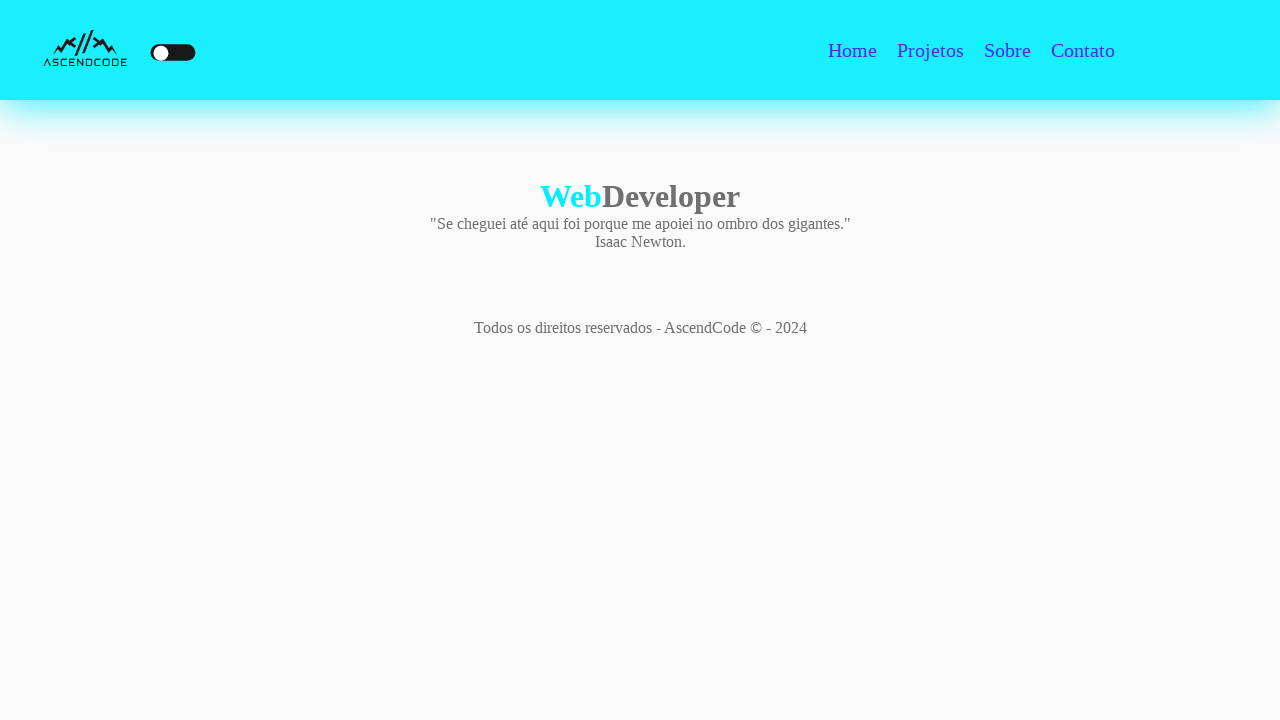

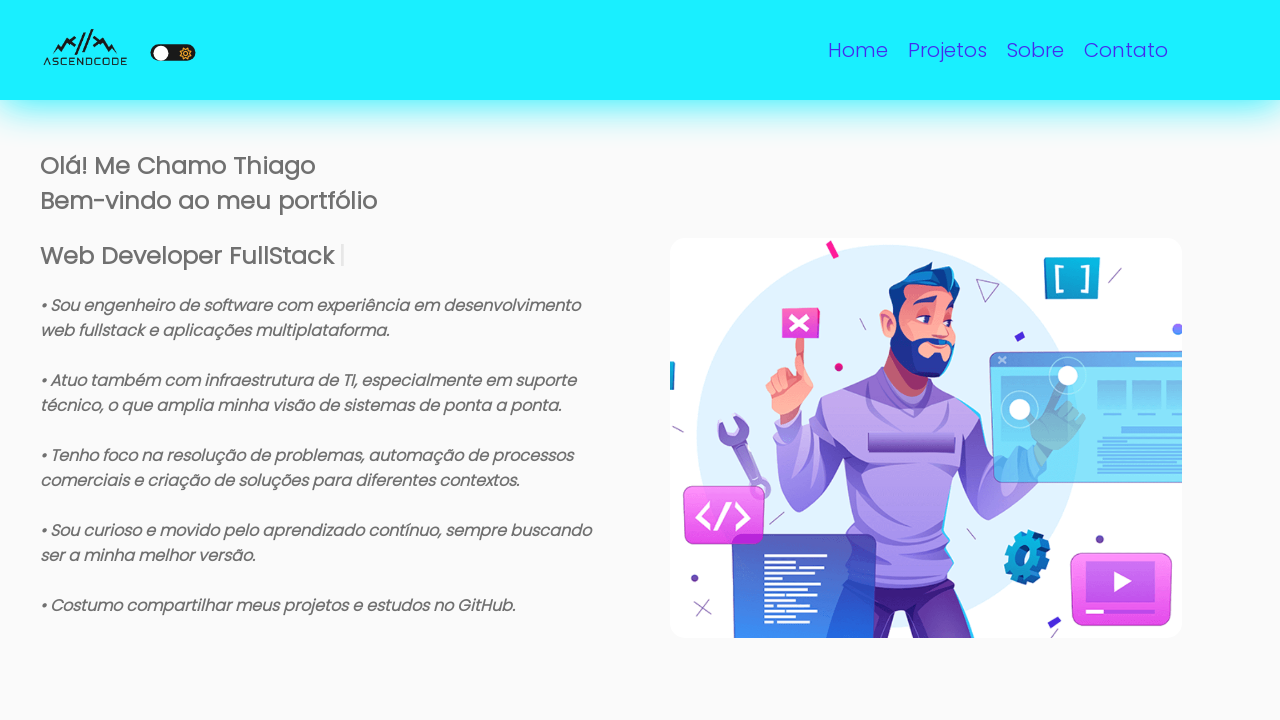